Navigates to the Alerts, Frame & Windows menu and opens the Modal Dialogs exercise, then verifies the page header

Starting URL: https://demoqa.com/

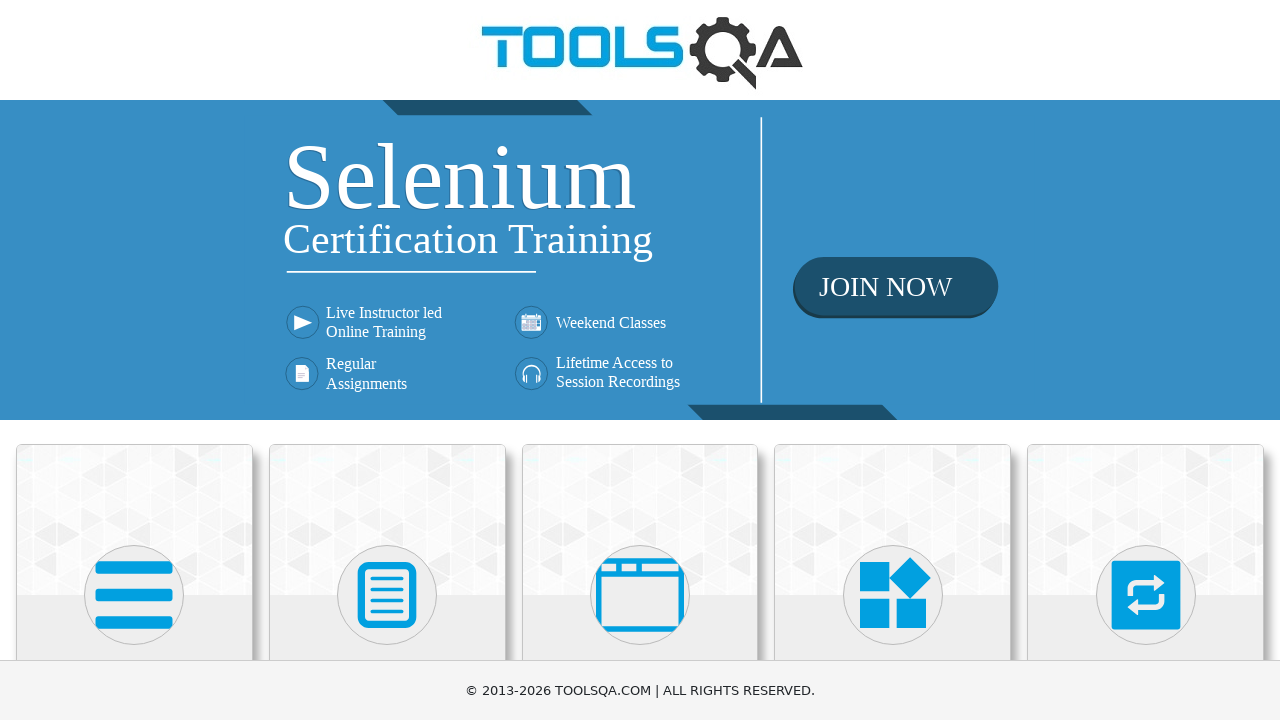

Clicked on Alerts, Frame & Windows menu at (640, 360) on text=Alerts, Frame & Windows
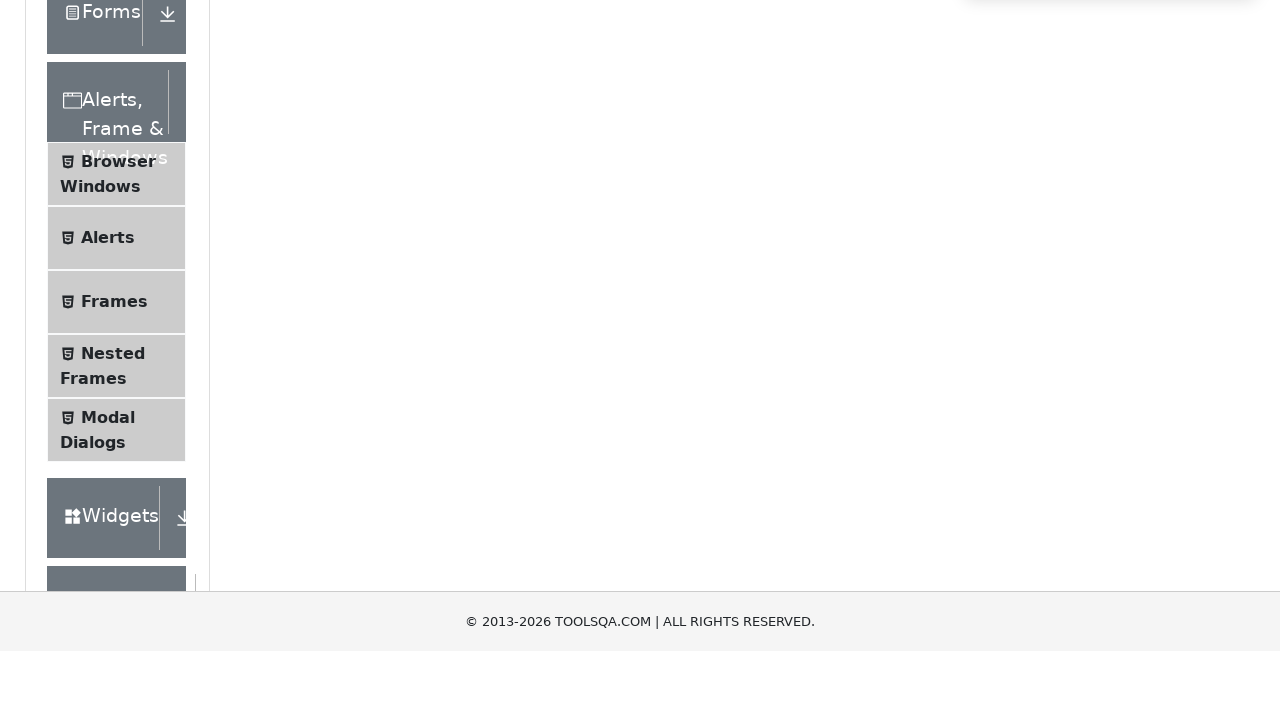

Clicked on Modal Dialogs exercise in sidebar at (108, 348) on text=Modal Dialogs
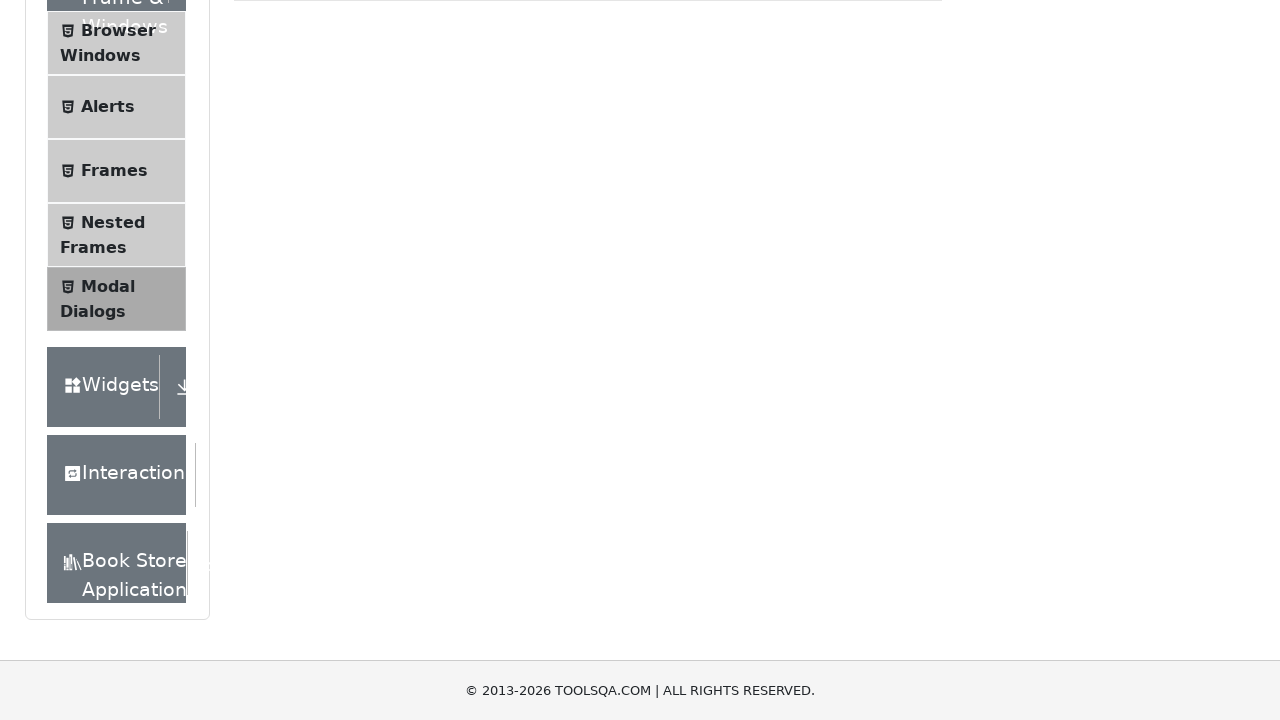

Verified Modal Dialogs page header is displayed
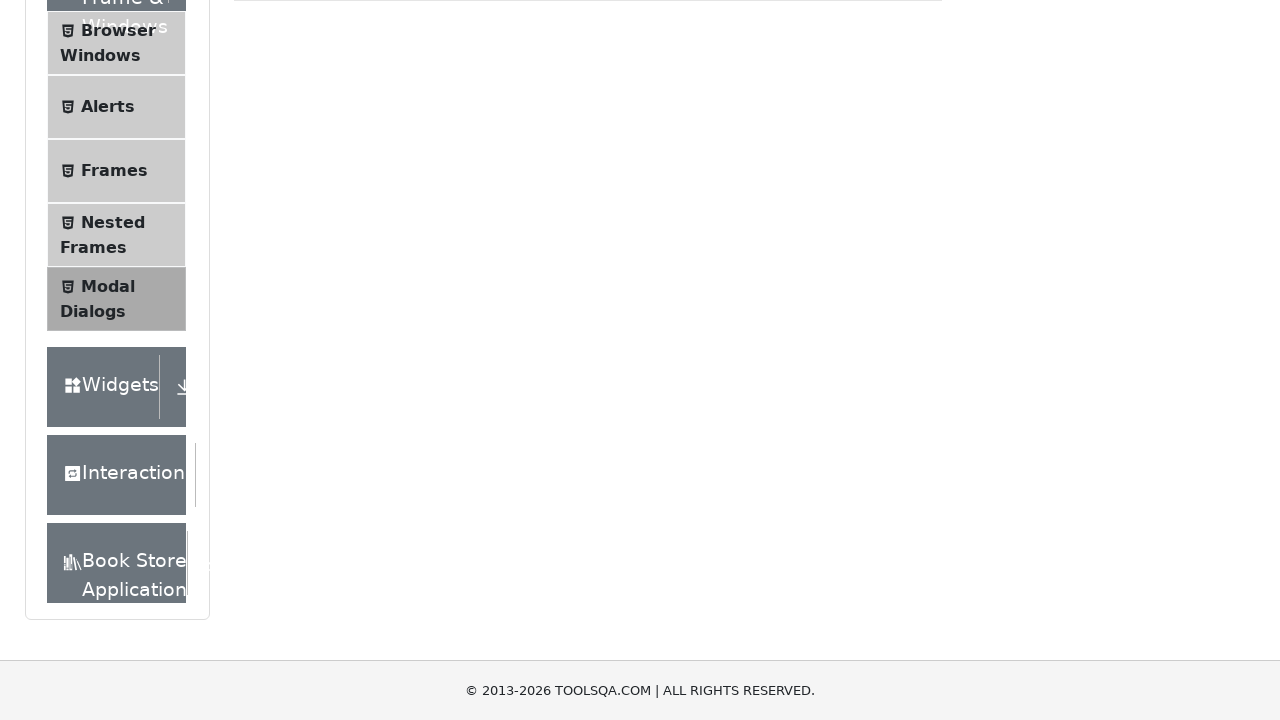

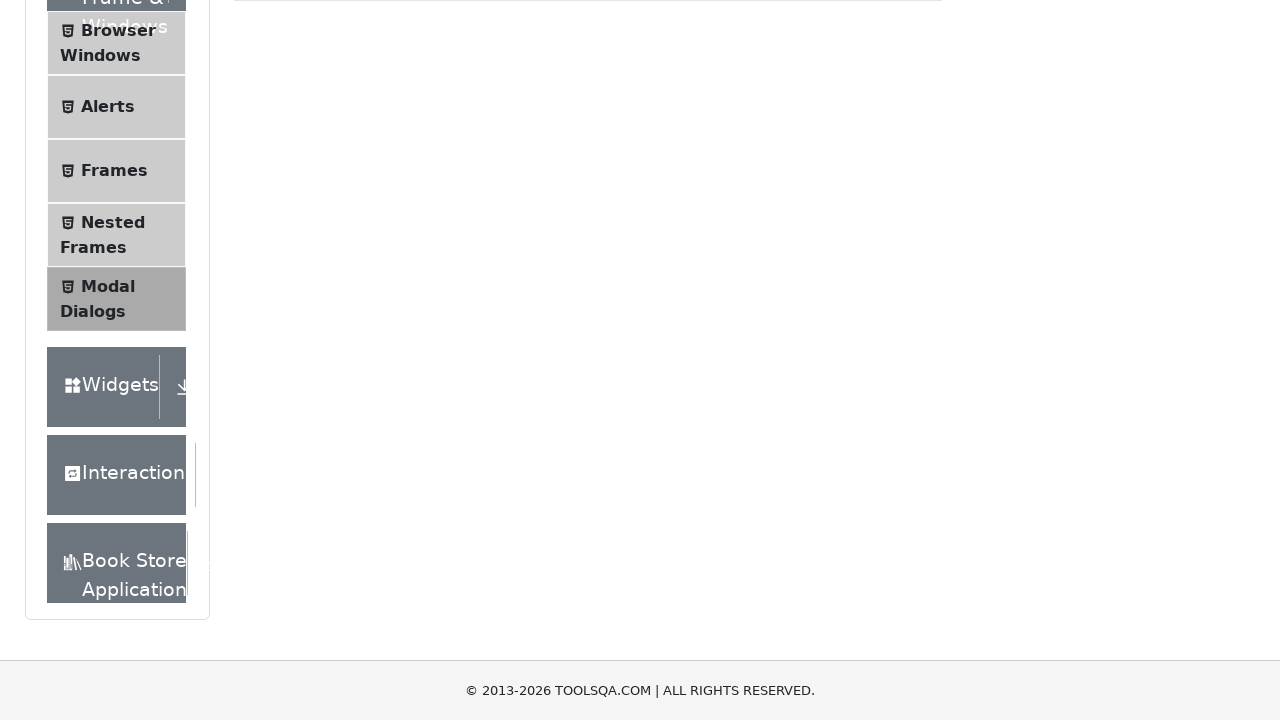